Navigates to a Frichti category page and waits for the content to load

Starting URL: https://frichti.co/c/paques--group

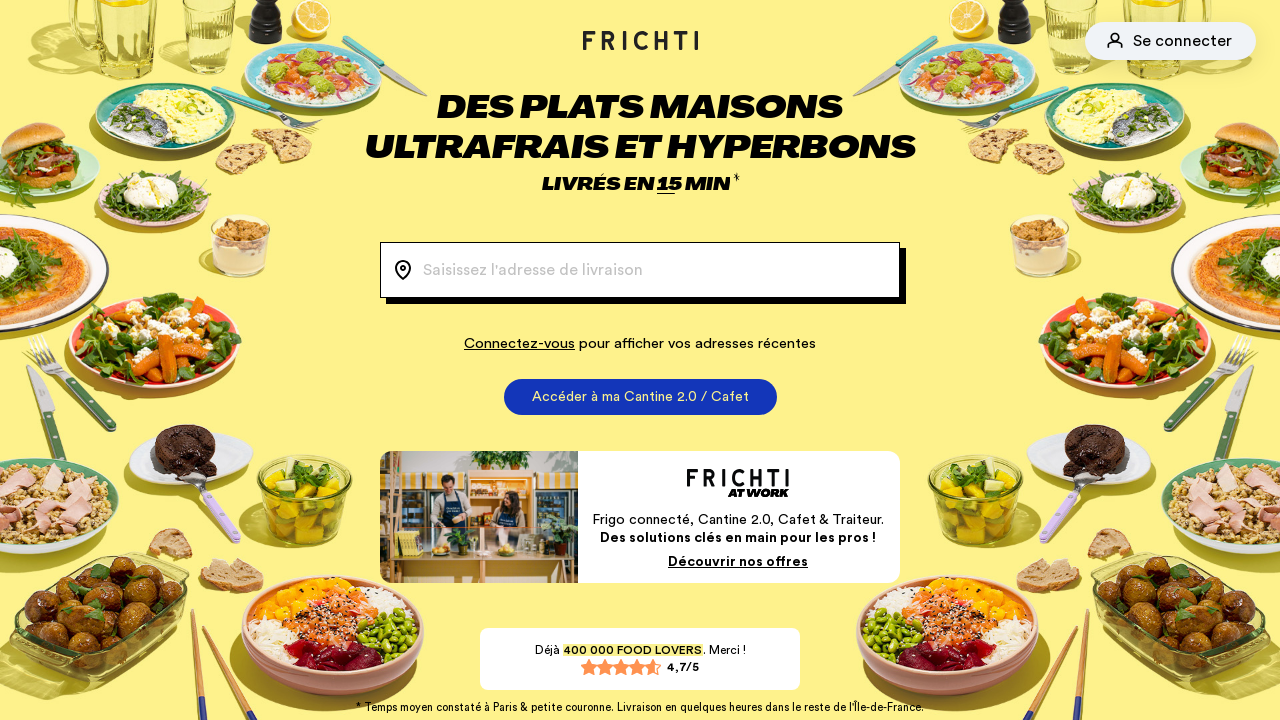

Waited for networkidle load state on Frichti category page
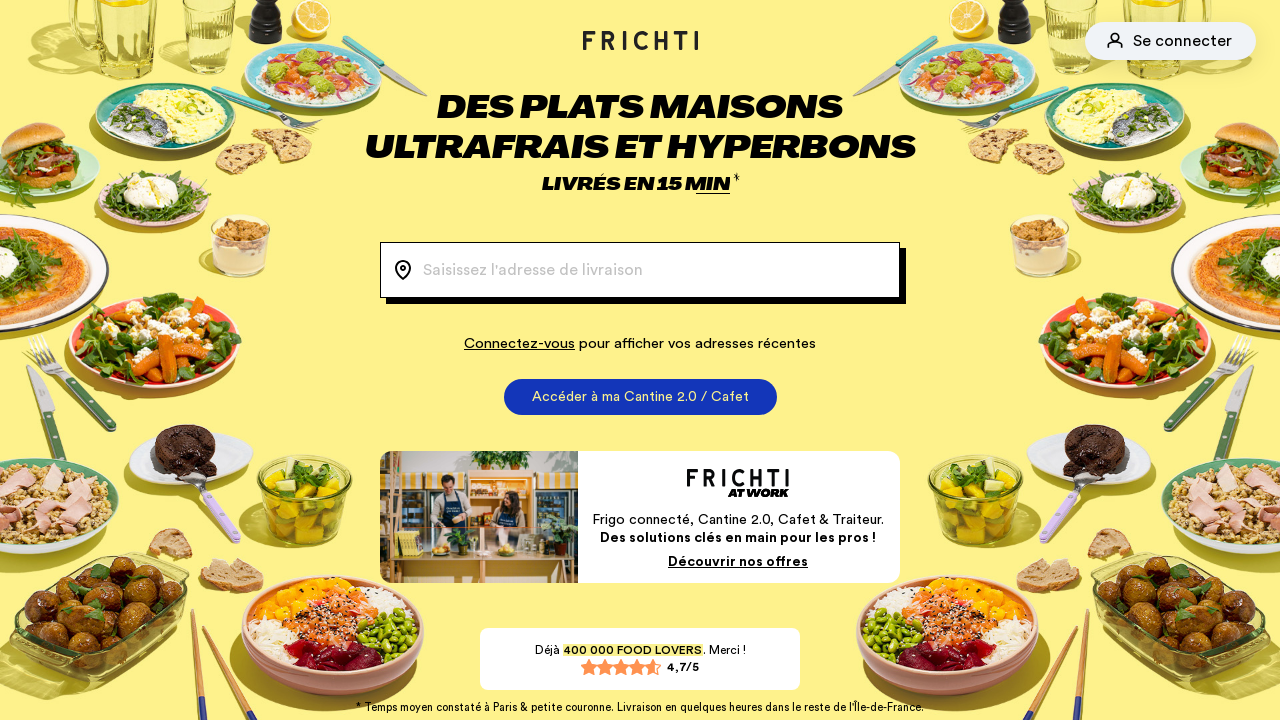

Body element became visible - category content loaded
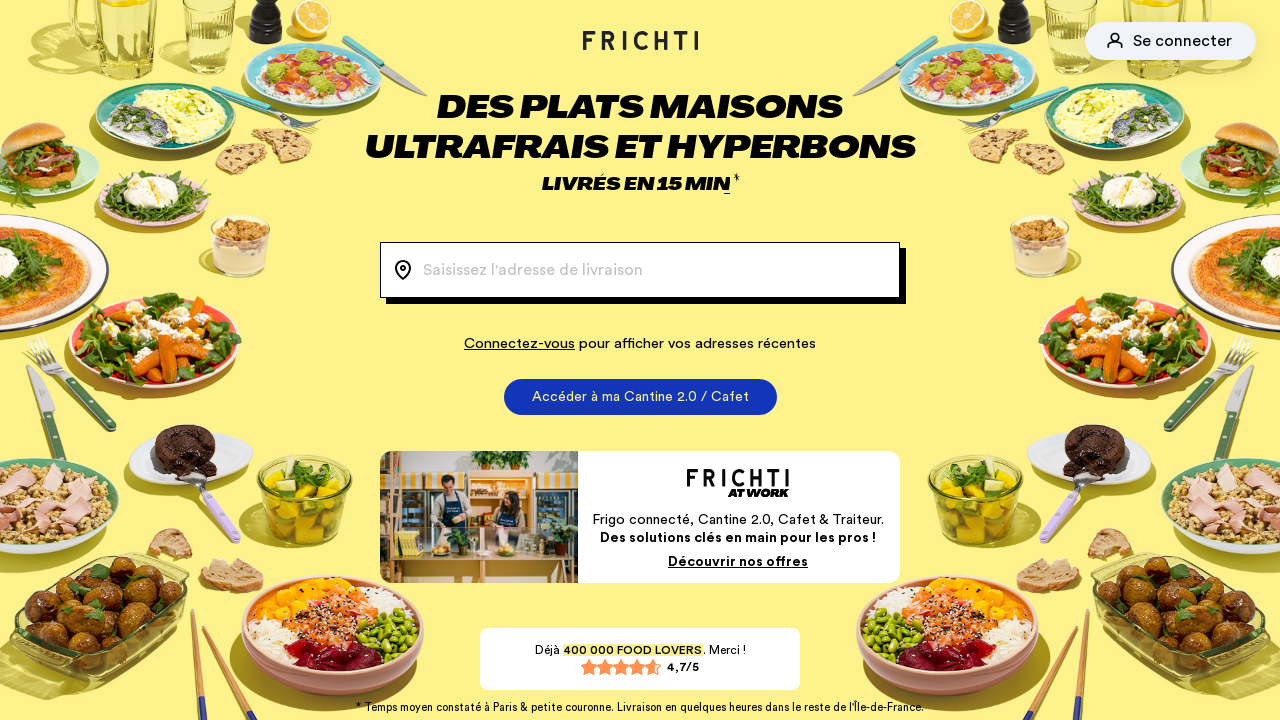

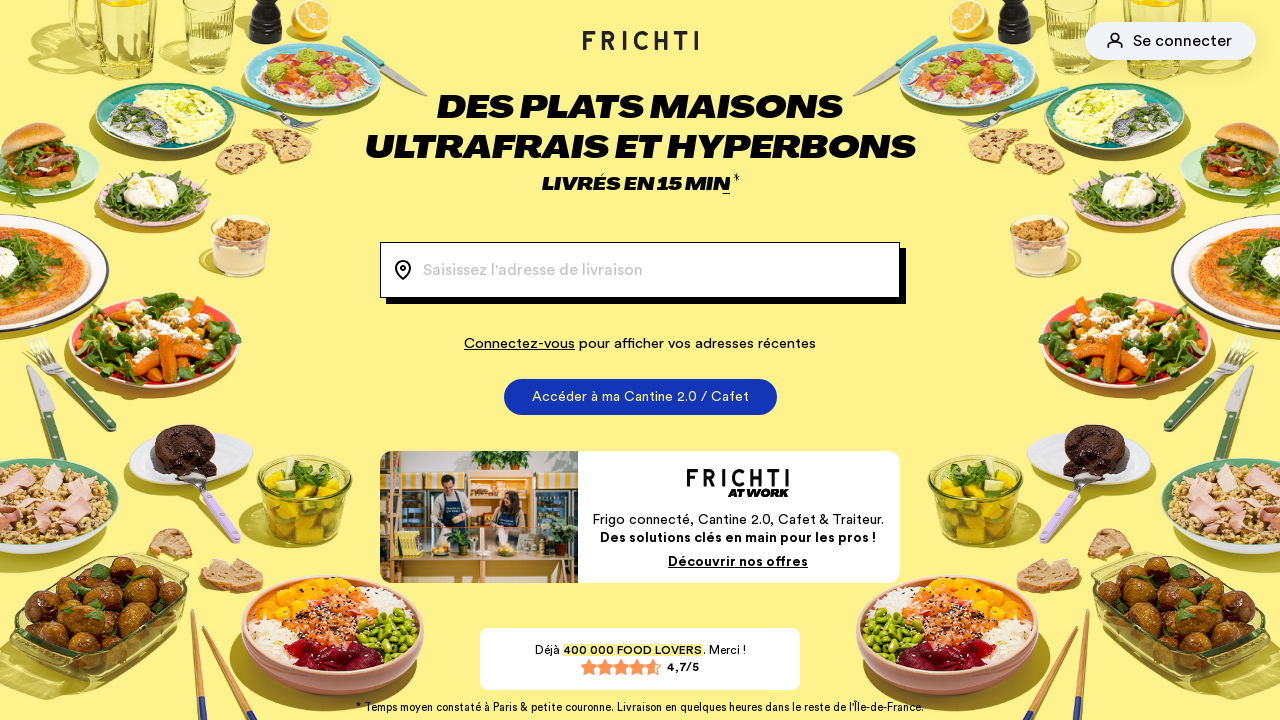